Tests window resizing by changing the browser window dimensions to 800x600

Starting URL: https://demoqa.com/browser-windows

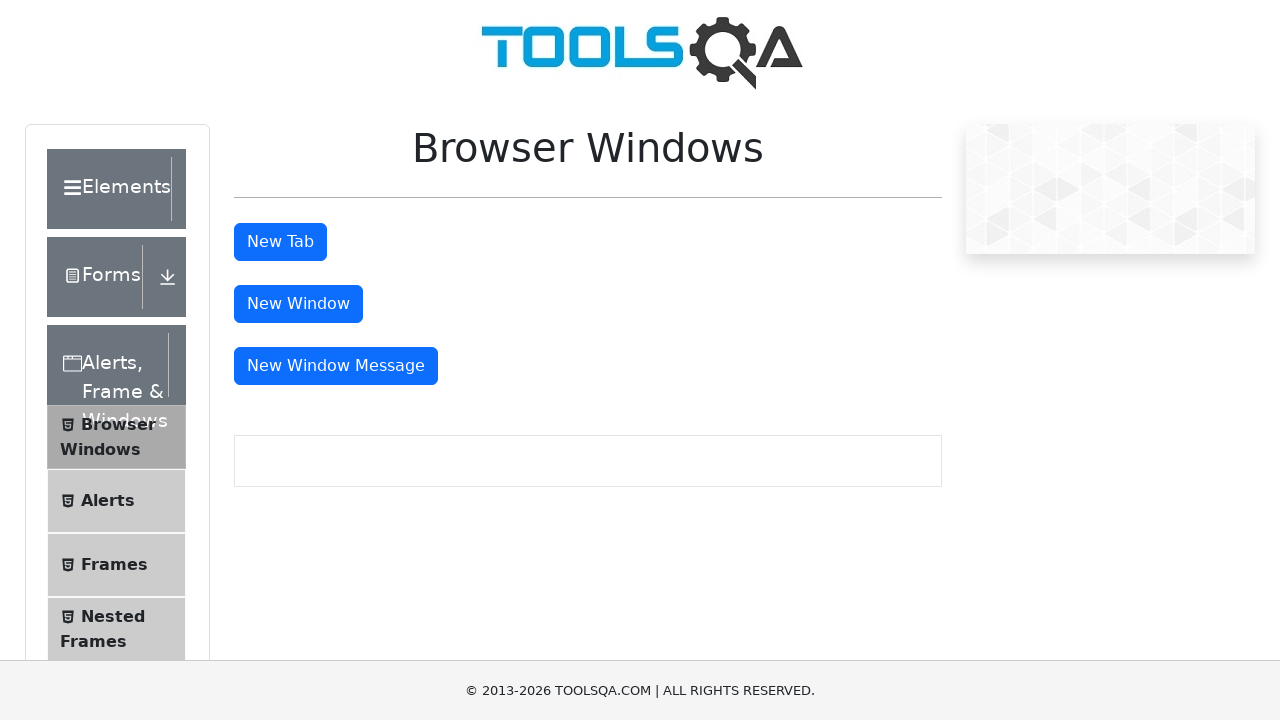

Set viewport size to 800x600
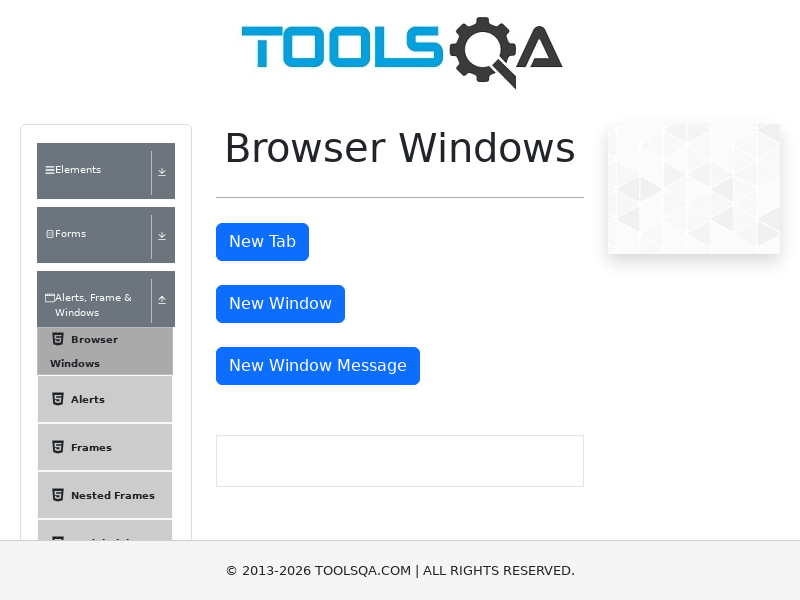

Retrieved viewport size
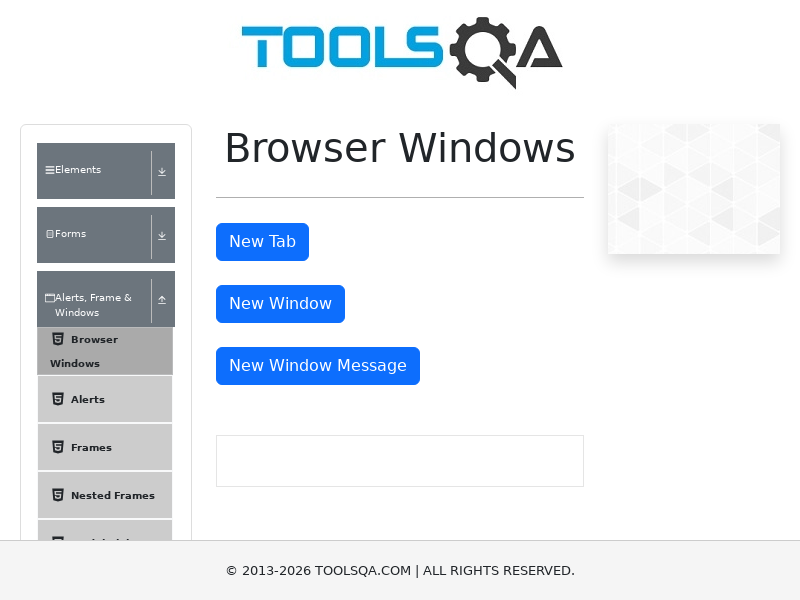

Asserted viewport width is 800
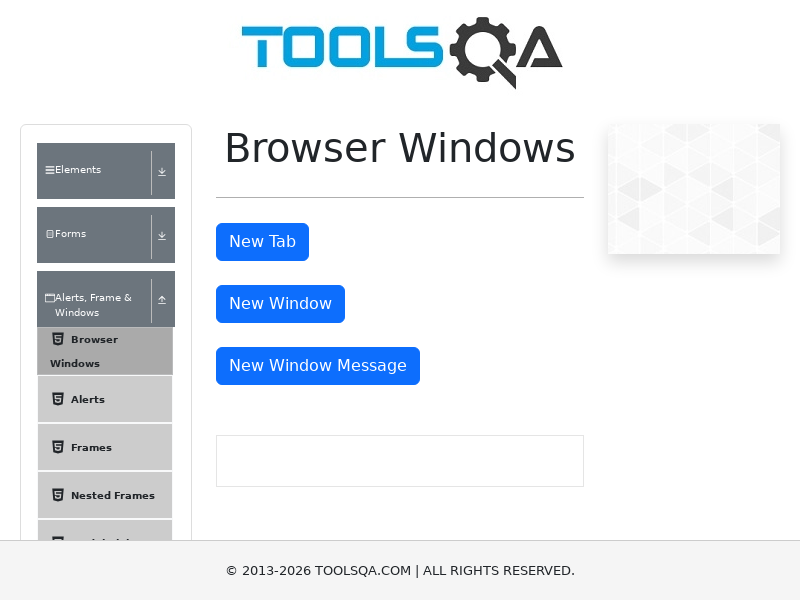

Asserted viewport height is 600
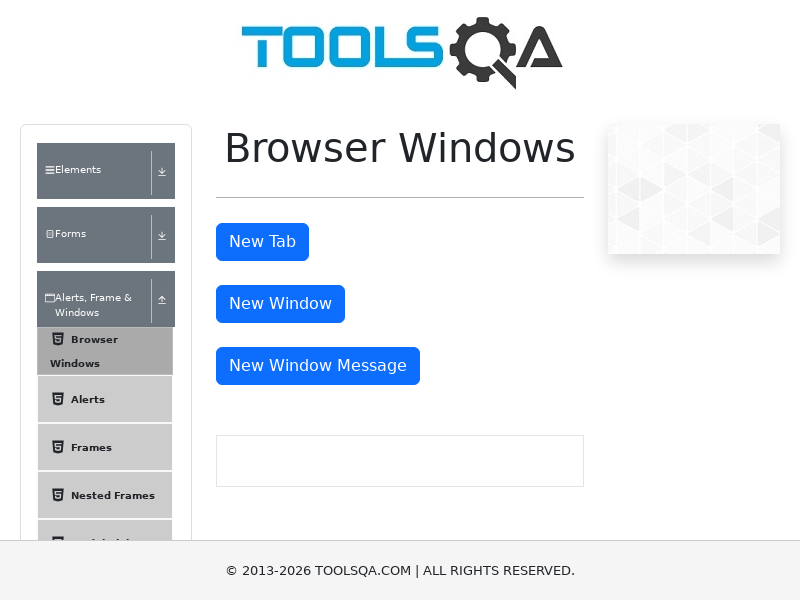

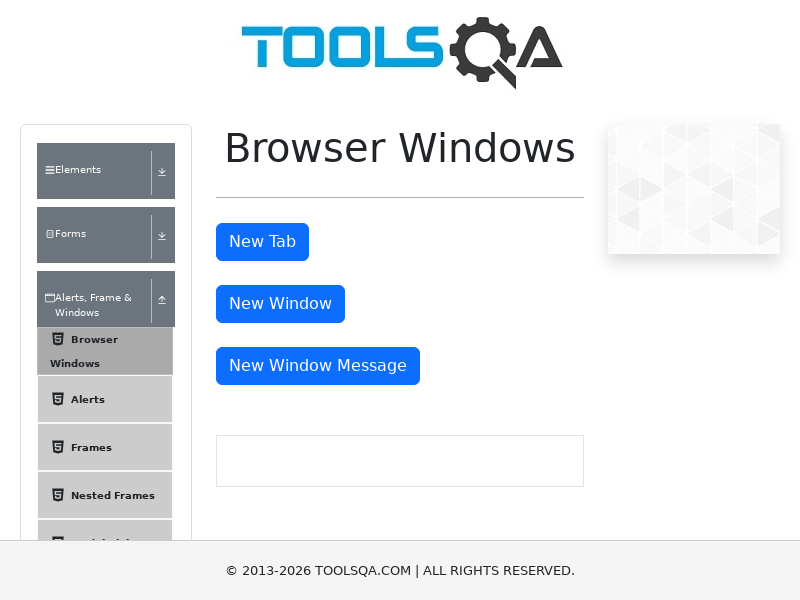